Navigates to Humana website, scrolls through the entire page to load all content, then returns to top

Starting URL: https://www.humana.com

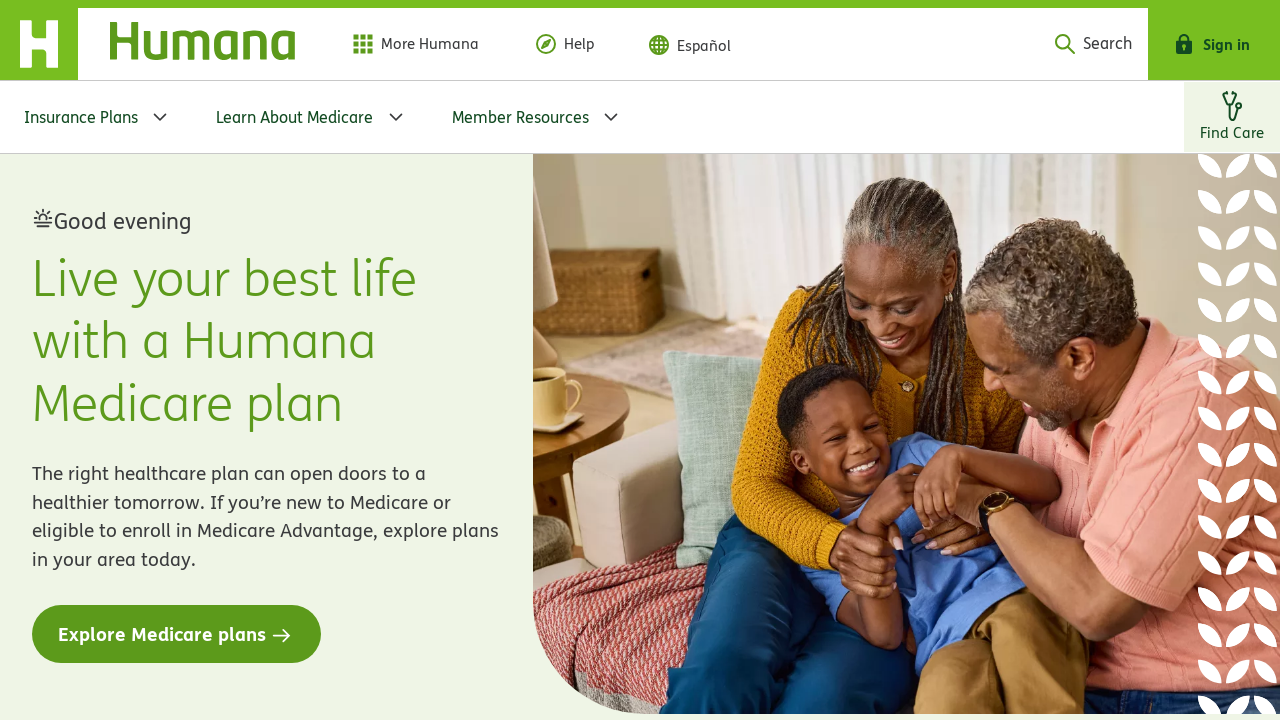

Scrolled through entire Humana website page to load all content and returned to top
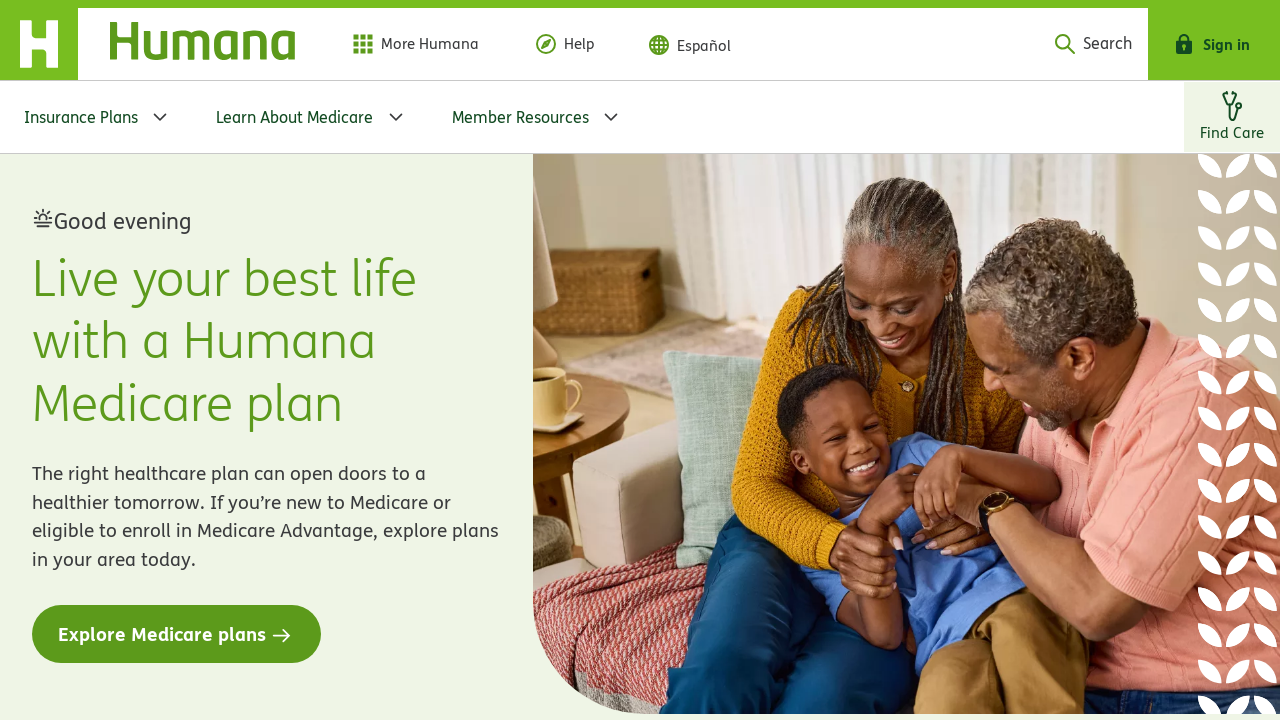

Waited for page to reach networkidle state
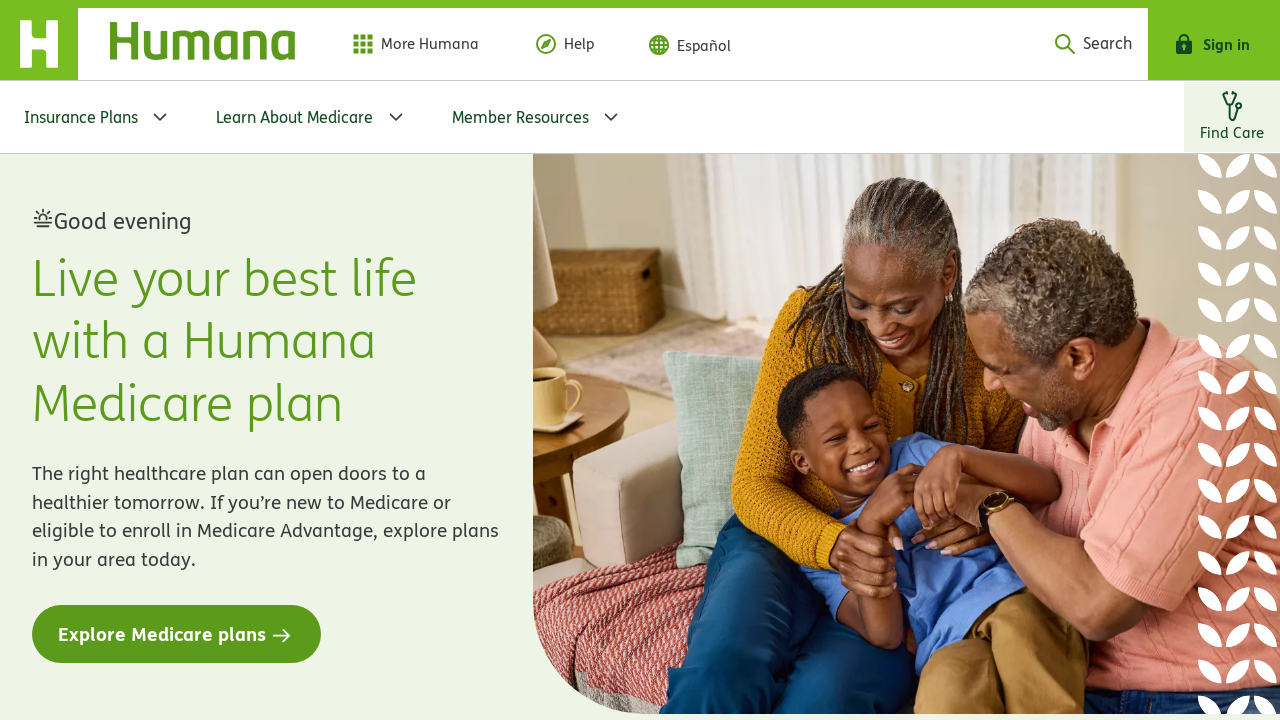

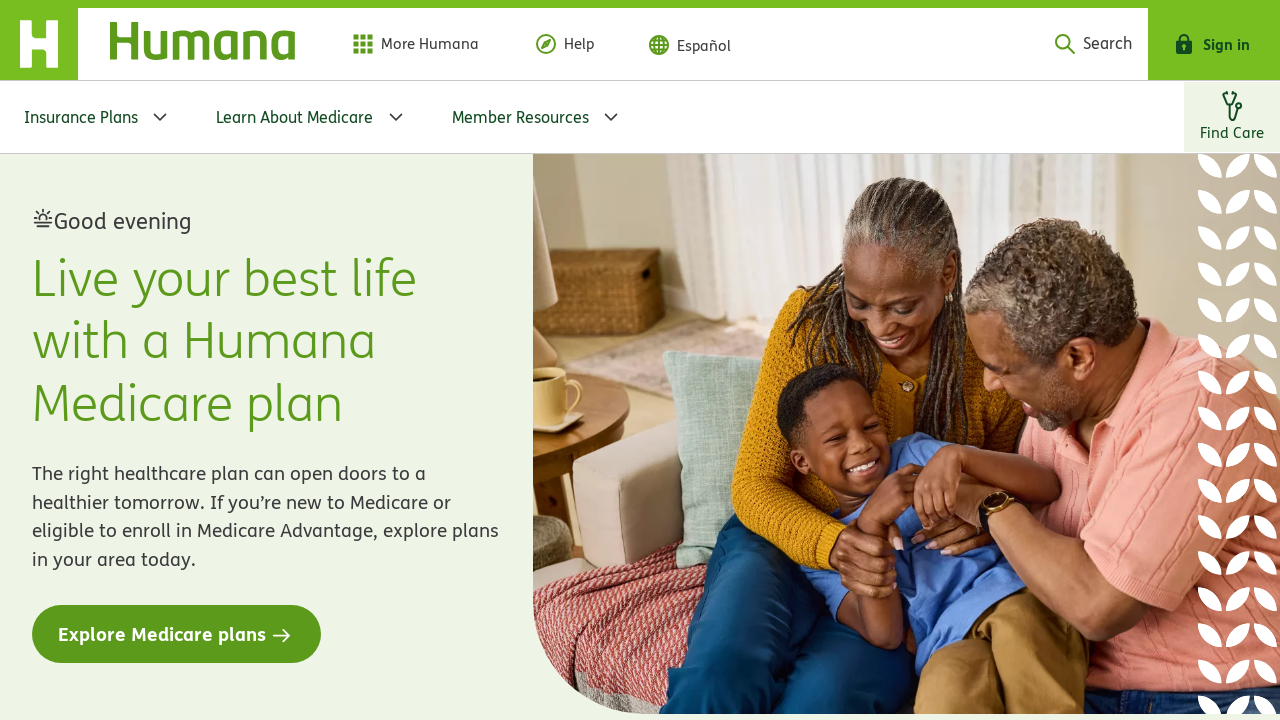